Tests checkbox interaction by verifying the status of a Tuesday checkbox element and toggling its selection state

Starting URL: https://samples.gwtproject.org/samples/Showcase/Showcase.html#!CwCheckBox

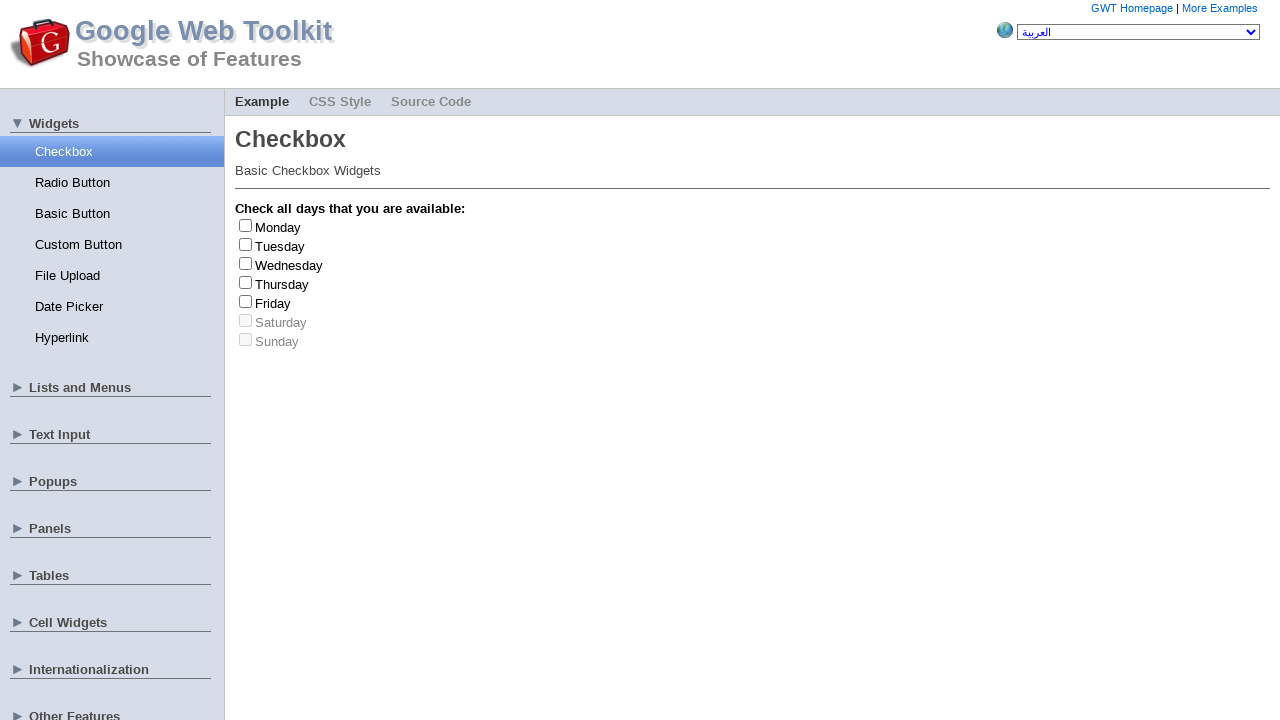

Located Tuesday checkbox element
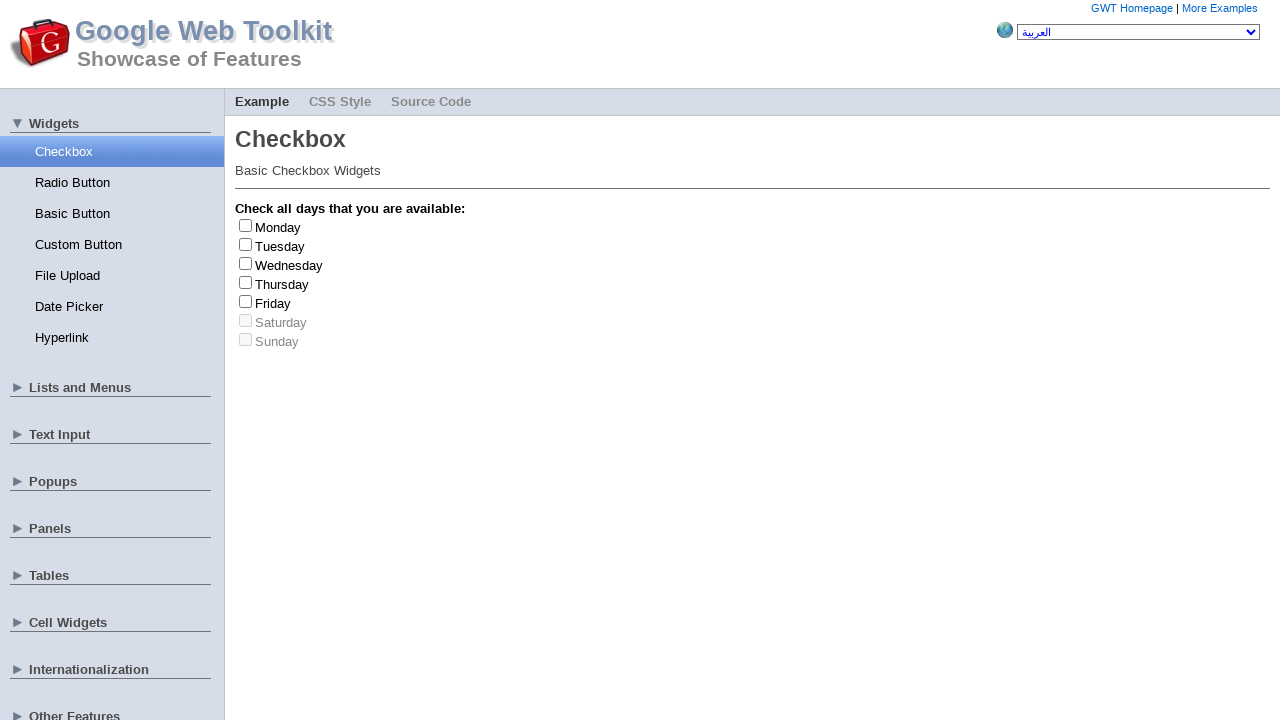

Verified Tuesday checkbox is visible
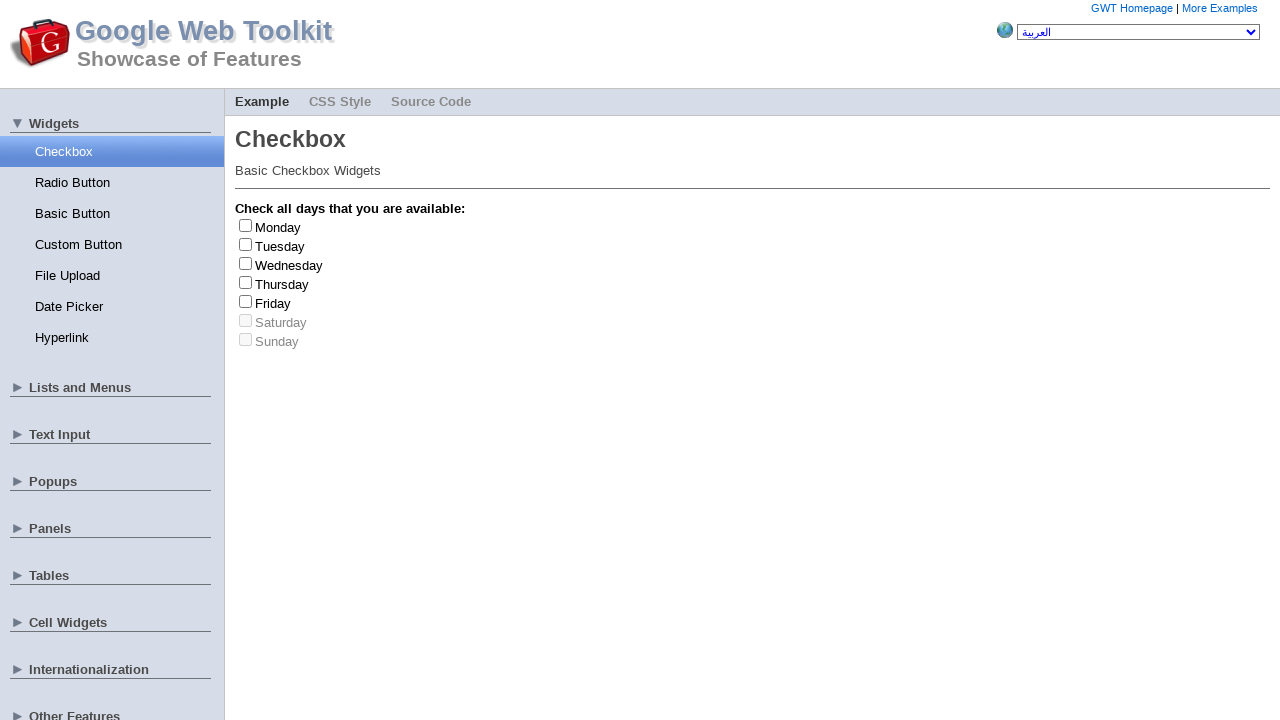

Verified Tuesday checkbox is enabled
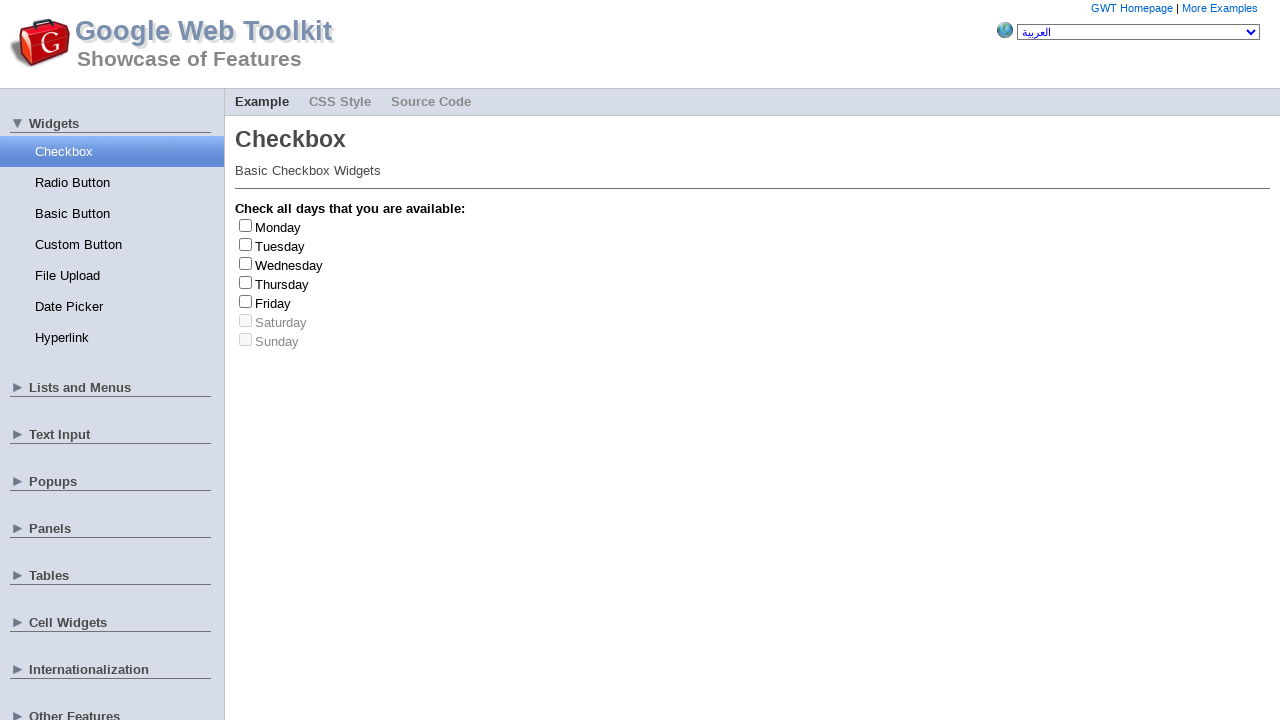

Verified Tuesday checkbox is initially unchecked
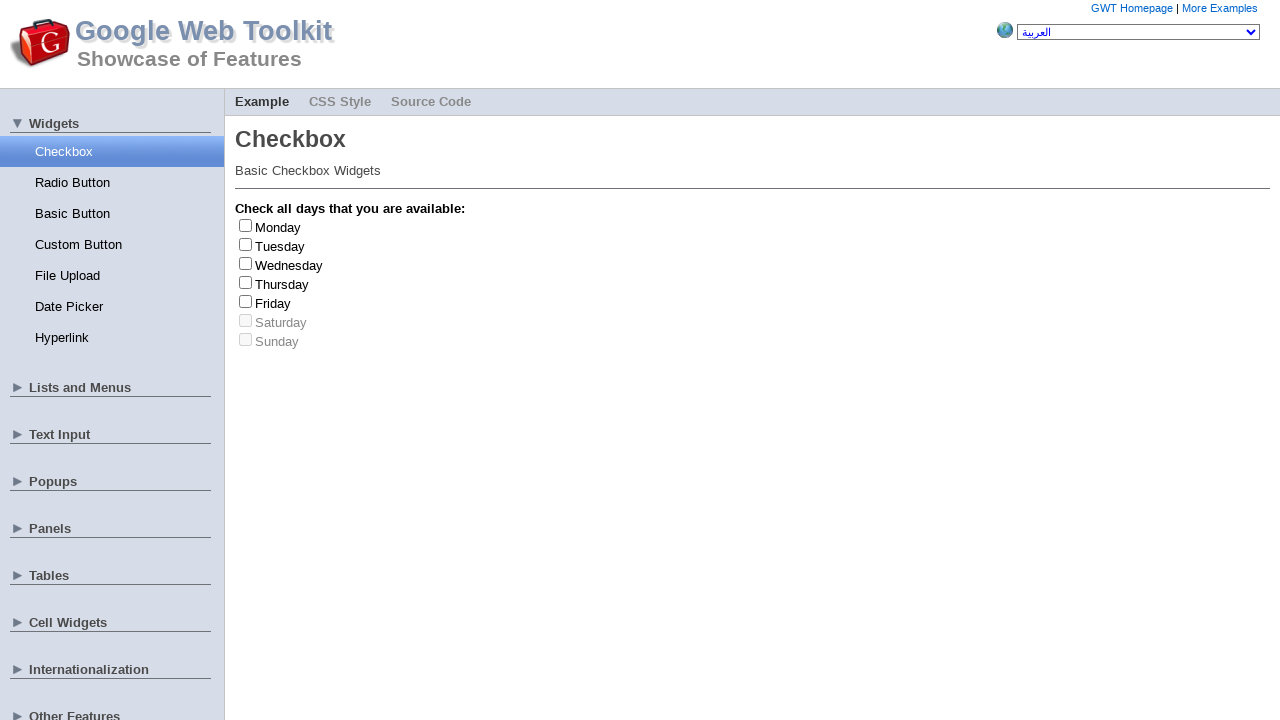

Clicked Tuesday checkbox to toggle its state at (246, 244) on #gwt-debug-cwCheckBox-Tuesday-input
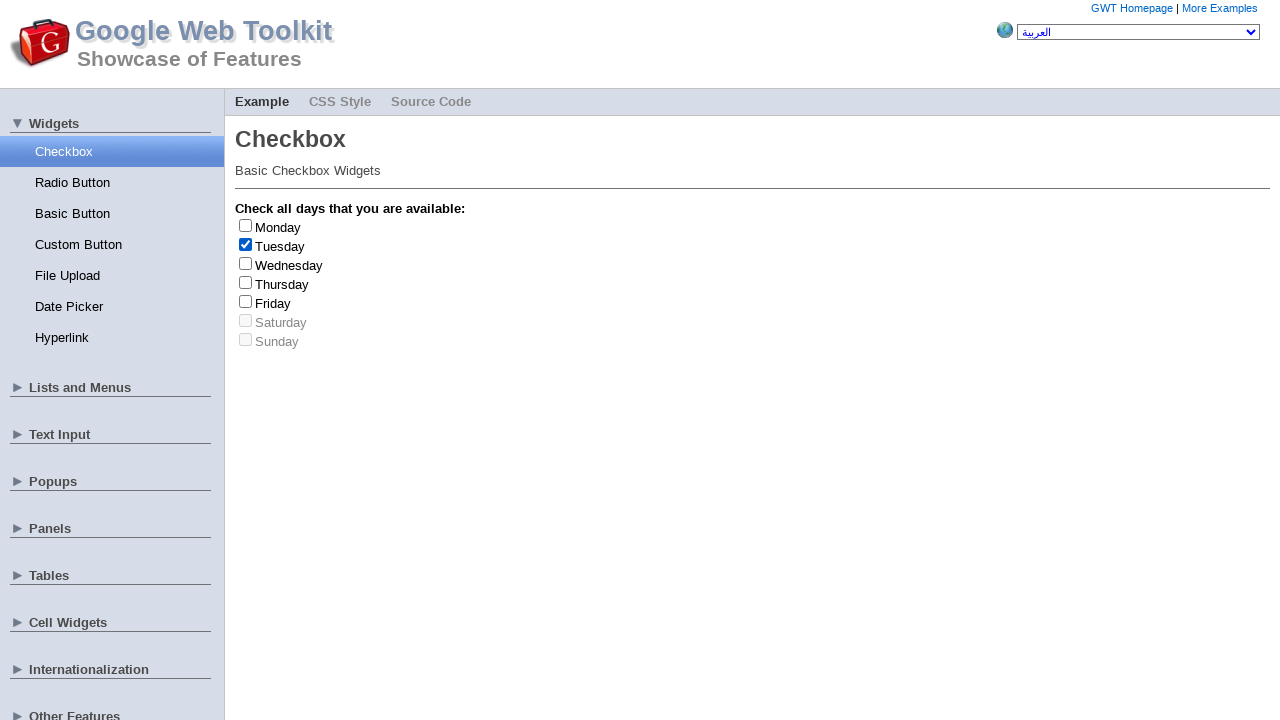

Verified Tuesday checkbox is now checked
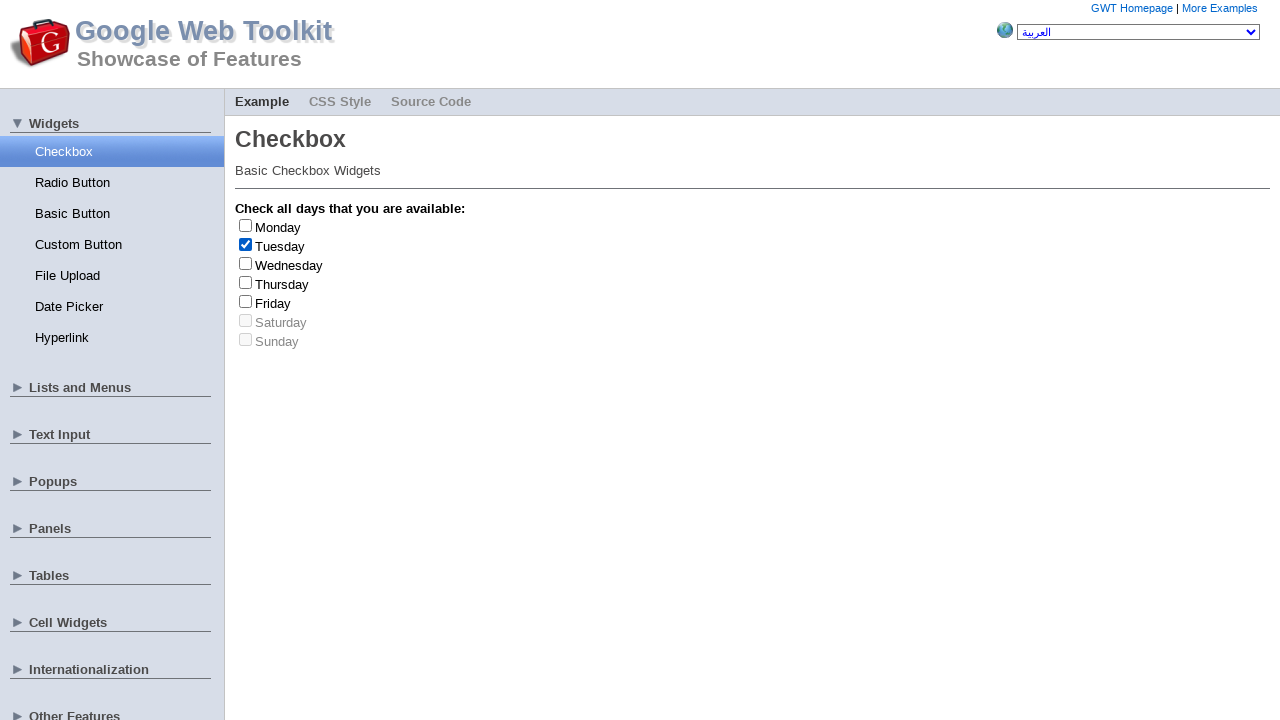

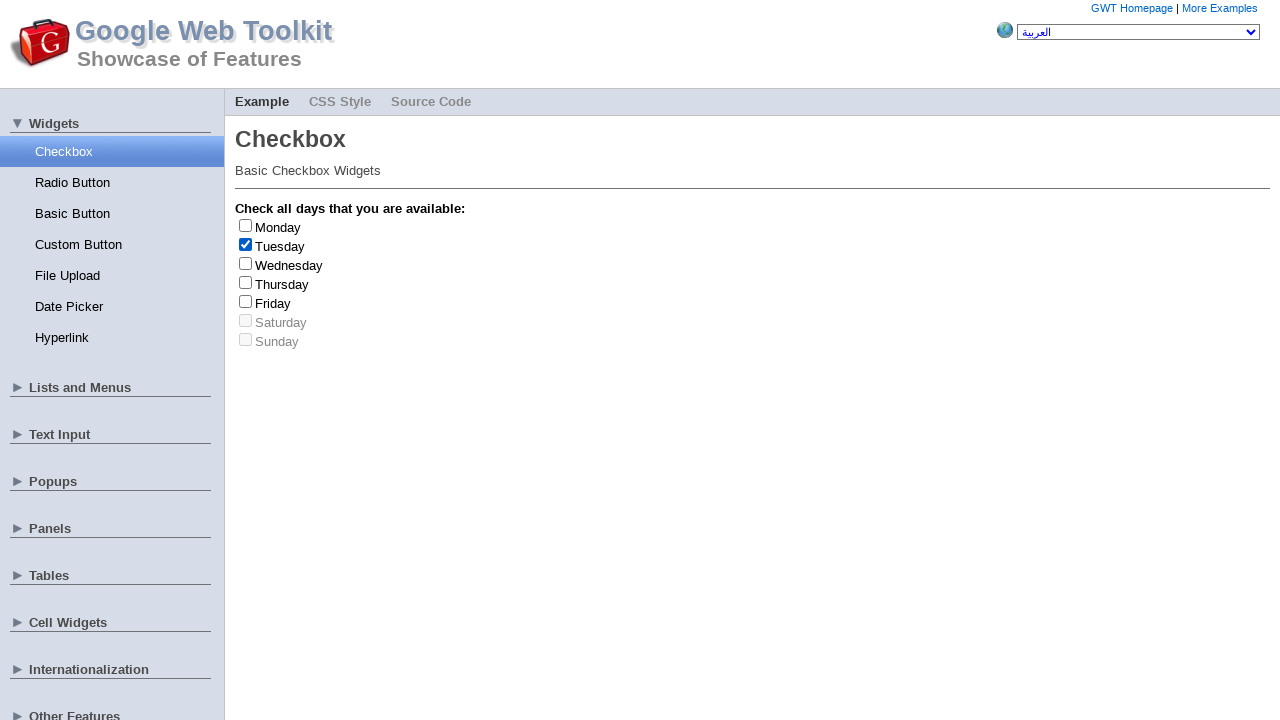